Tests that the Price tab displays items sorted in ascending order by average price. Clicks on the Price tab and verifies the sorting order.

Starting URL: https://dev-squarelocal.codeless-universe.com

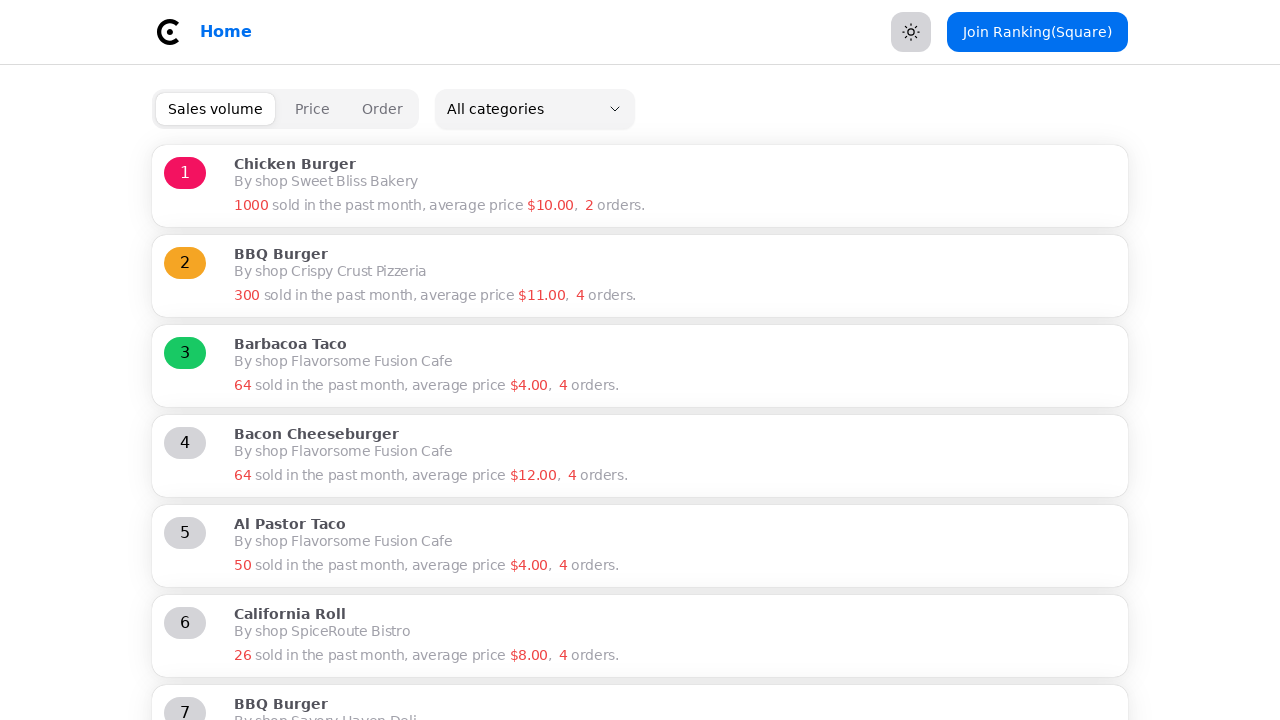

Price tab selector became available
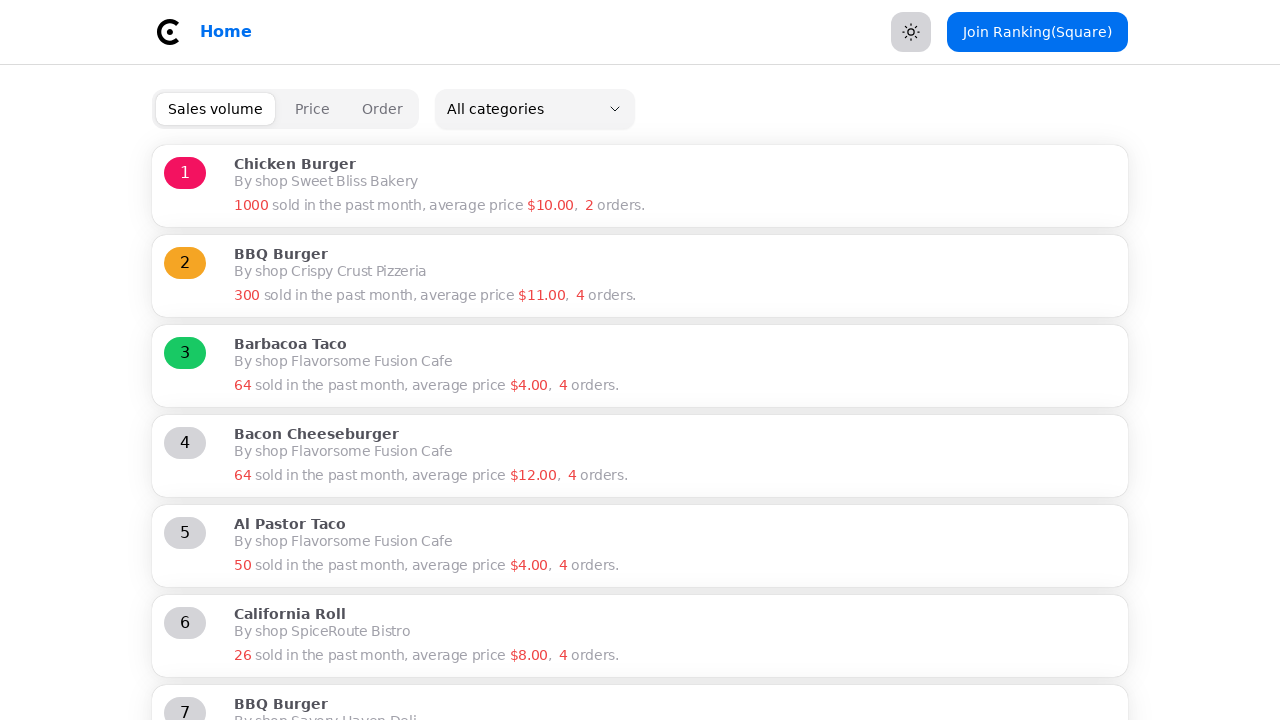

Clicked on the Price tab at (312, 109) on [data-key=avgPrice]
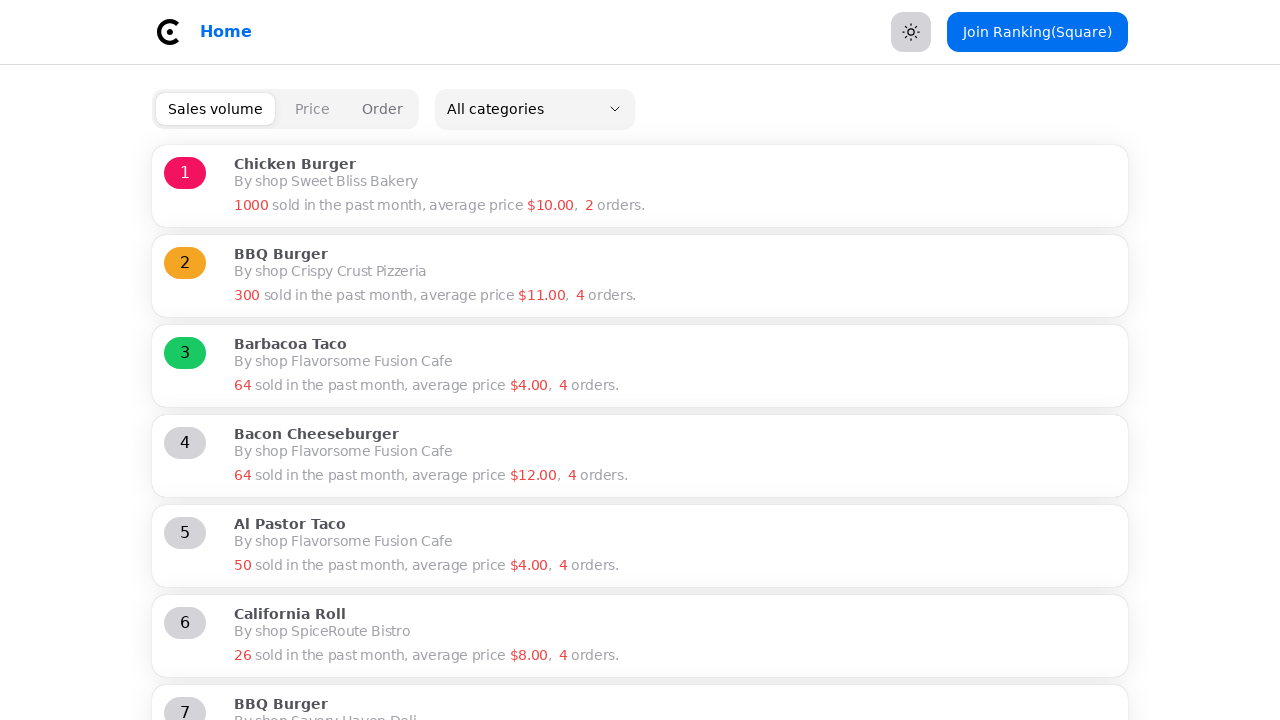

Waited 2000ms for content to load
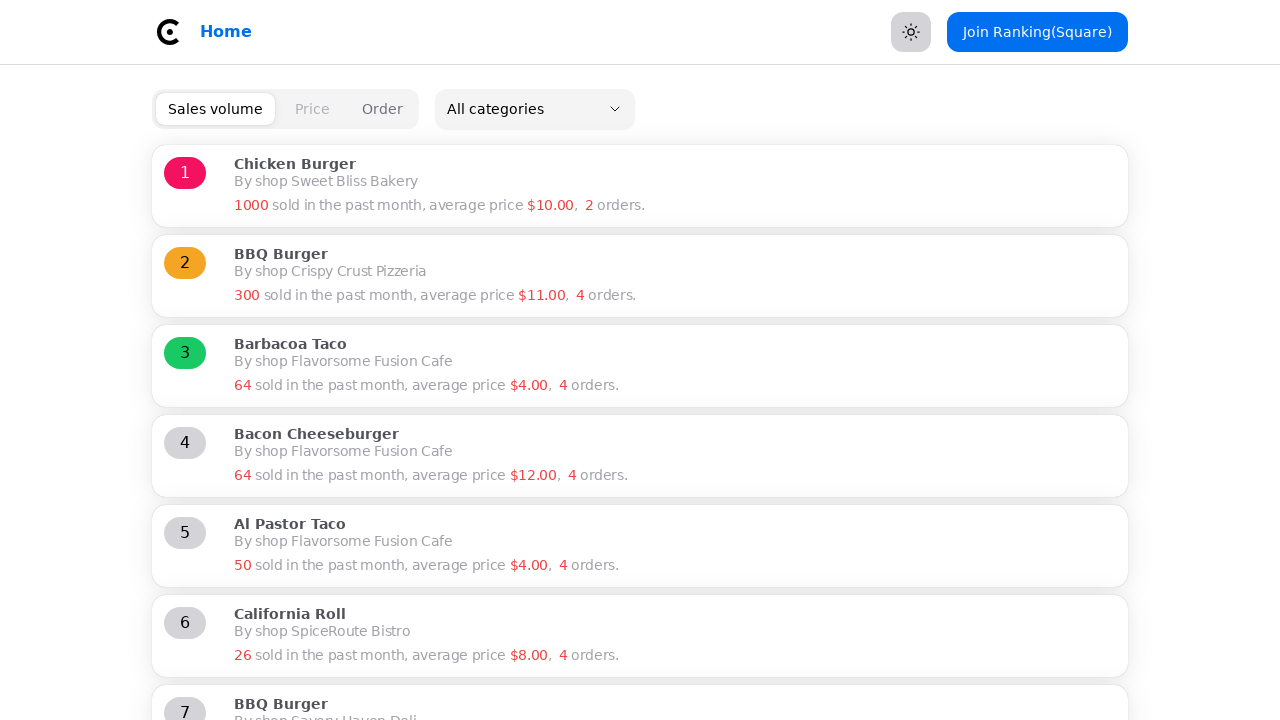

Price list items became visible
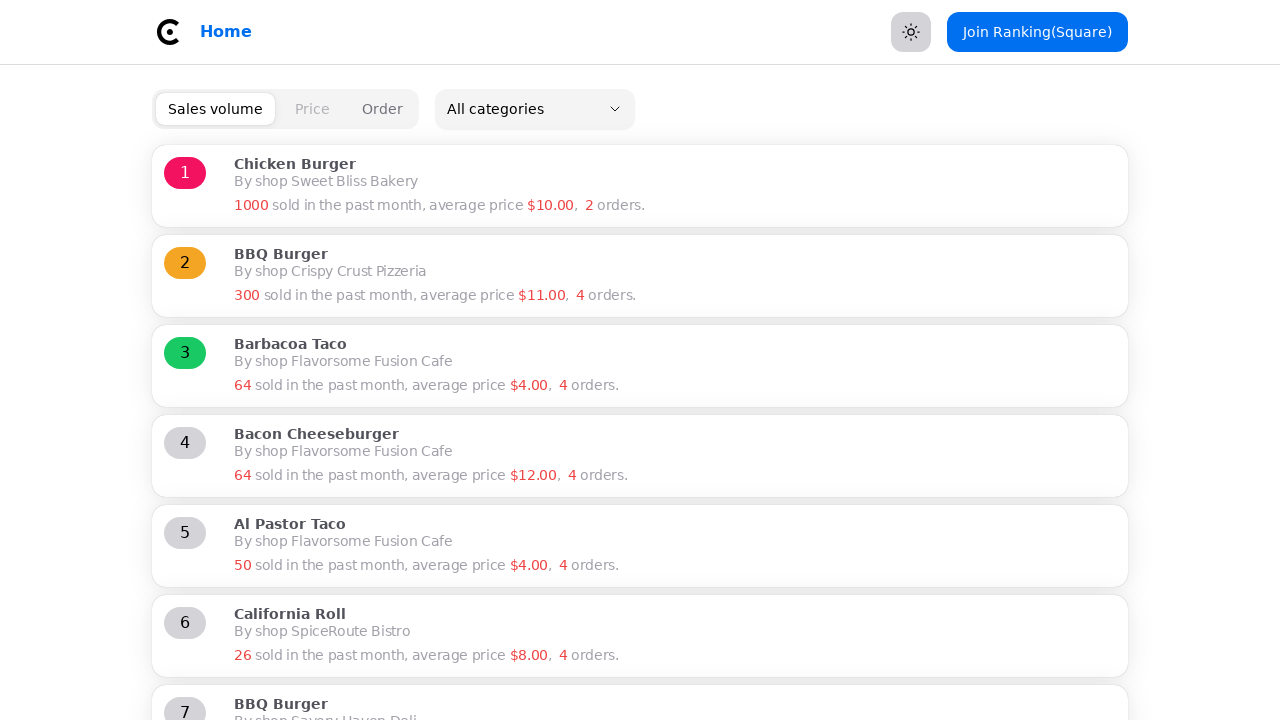

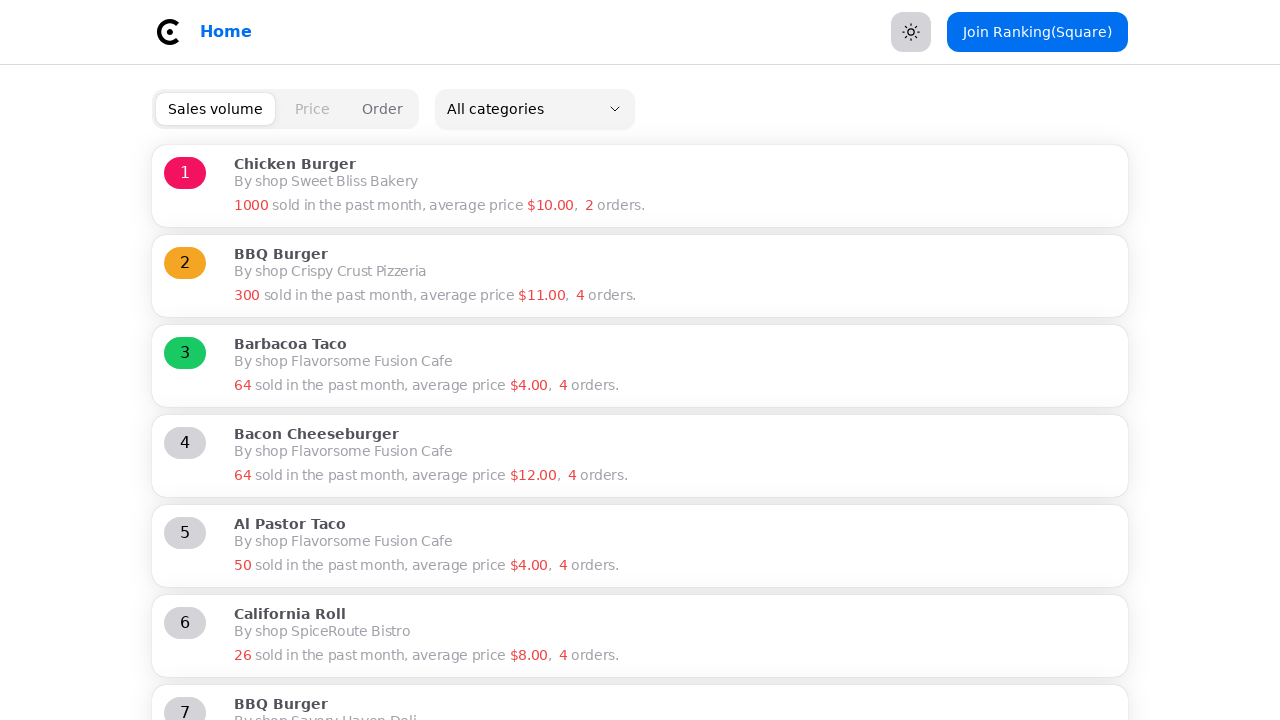